Tests selecting multiple checkboxes by iterating through them and clicking any that are not already selected.

Starting URL: https://bonigarcia.dev/selenium-webdriver-java/web-form.html

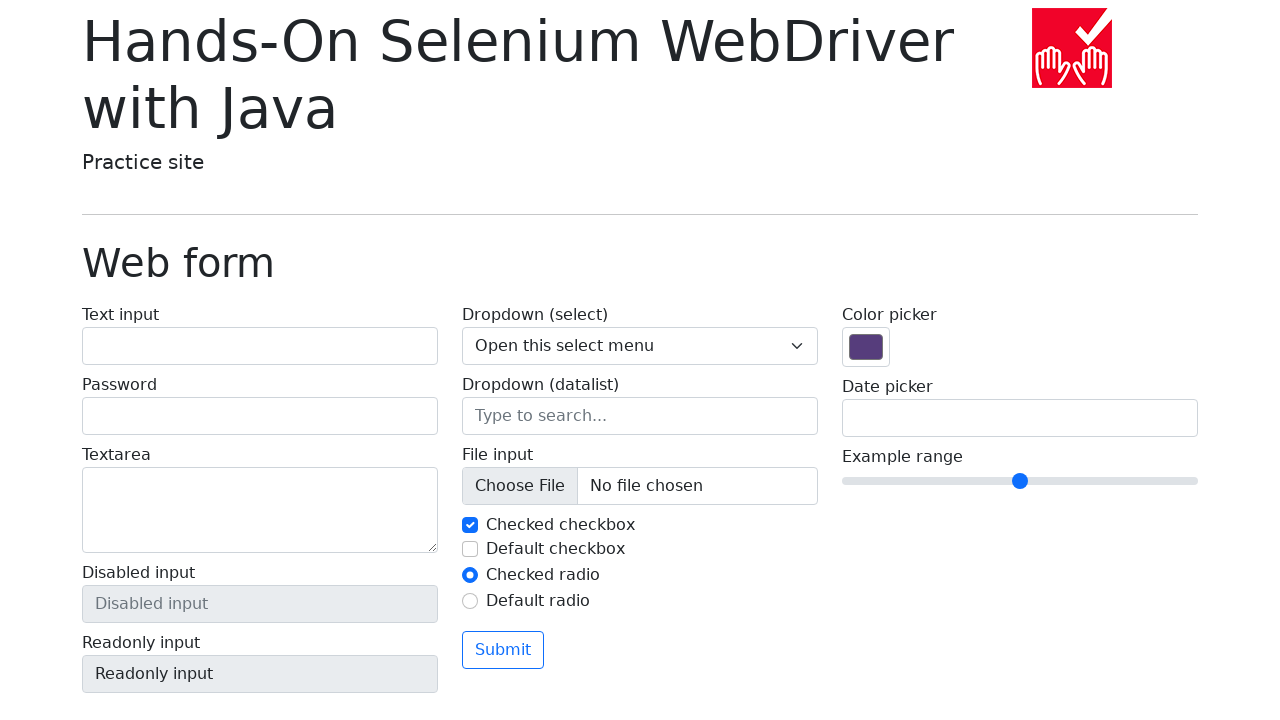

Navigated to web form page
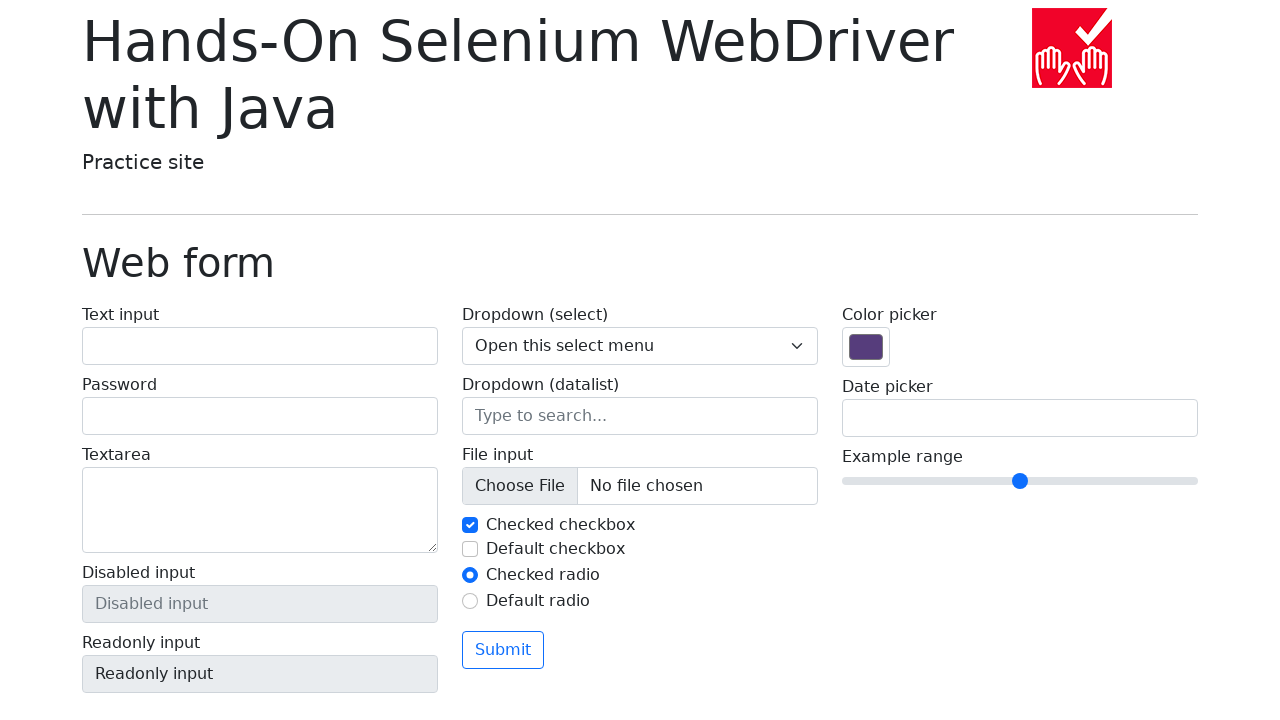

Located all checkboxes with name 'my-check'
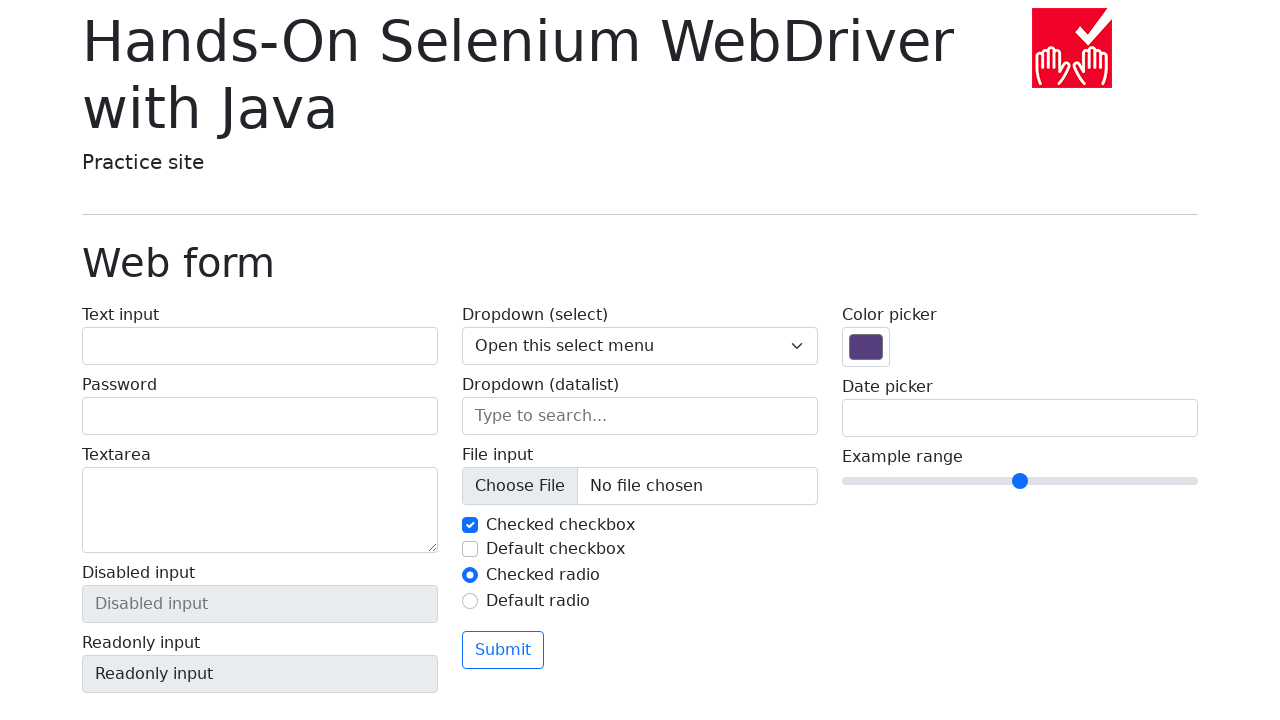

Retrieved checkbox at index 0
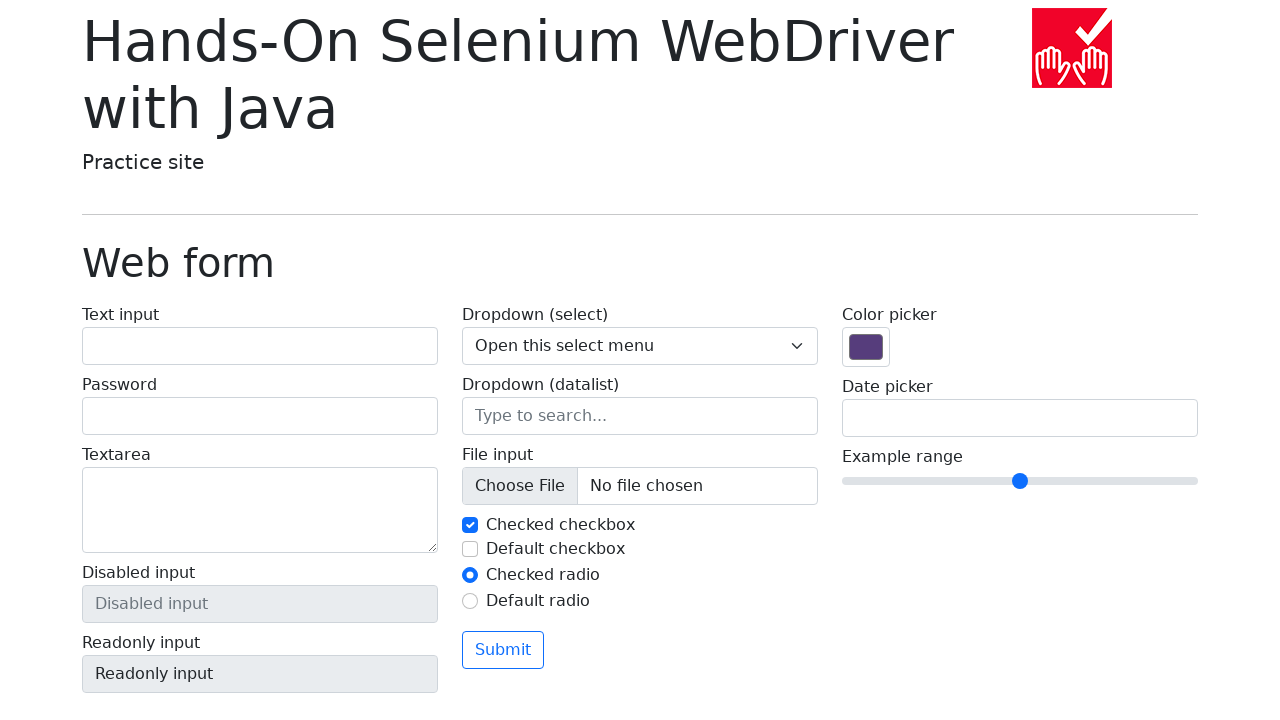

Checkbox at index 0 is already selected, skipping
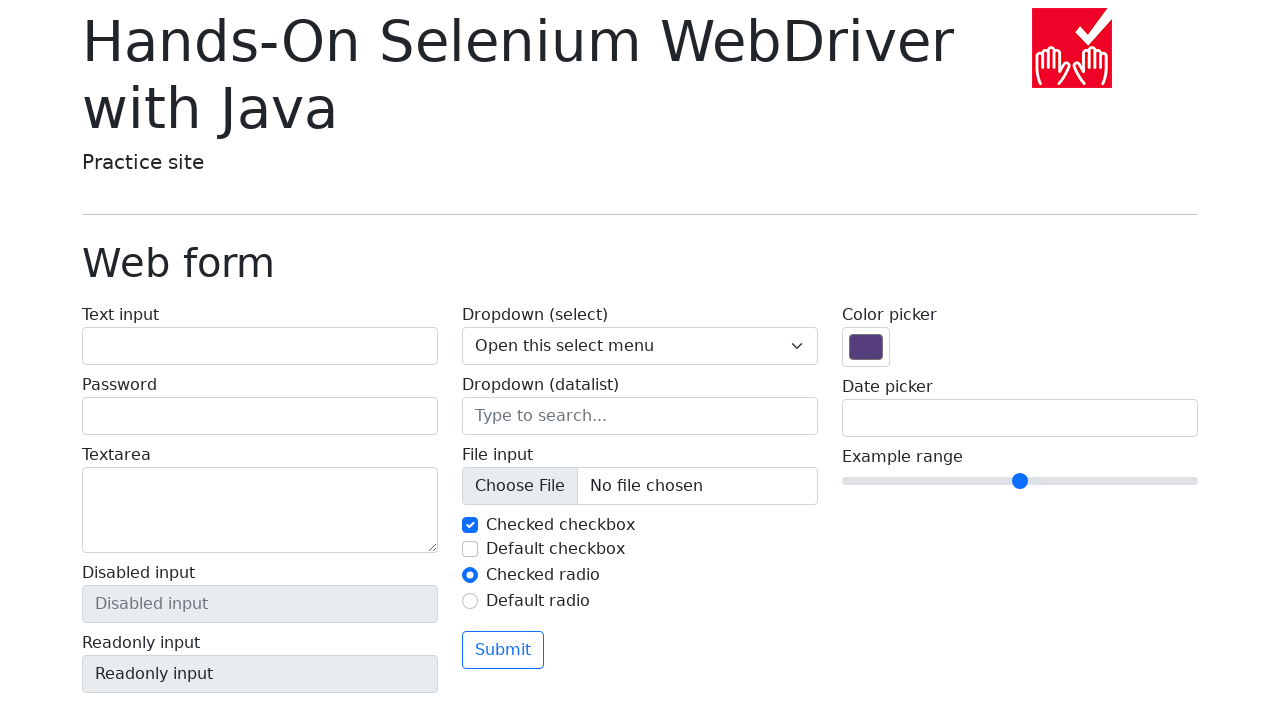

Retrieved checkbox at index 1
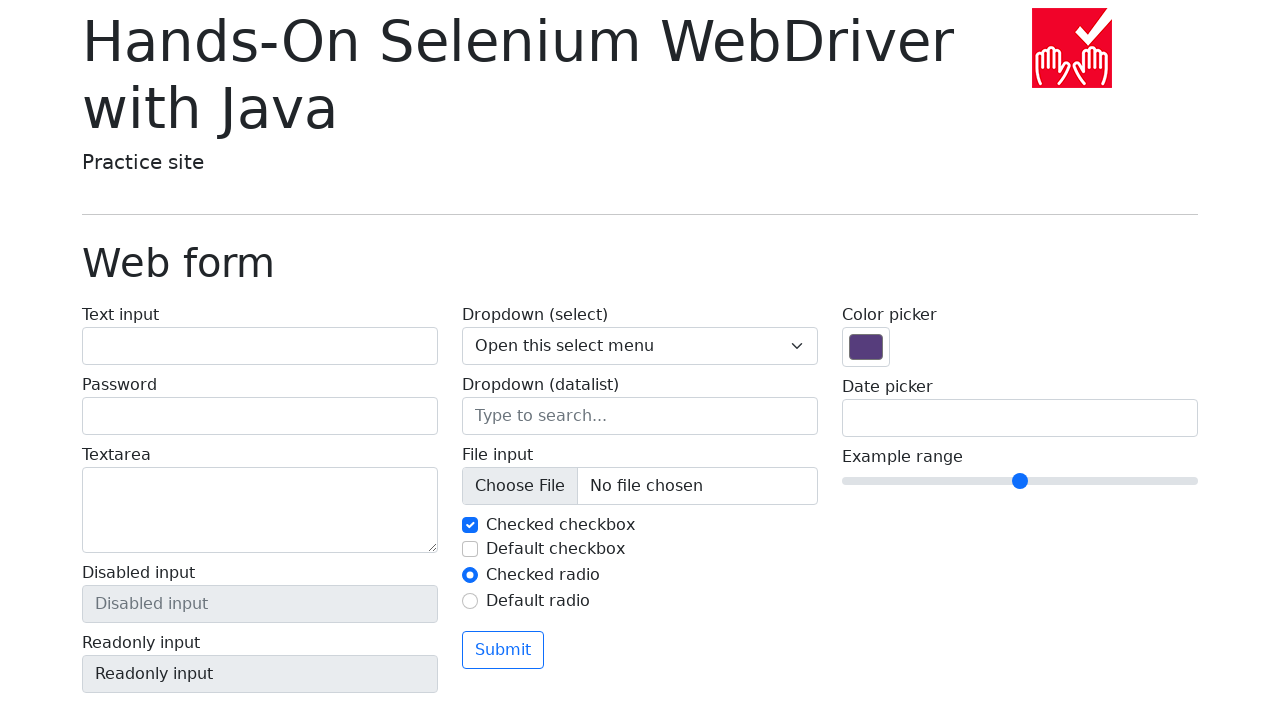

Verified checkbox at index 1 is not selected
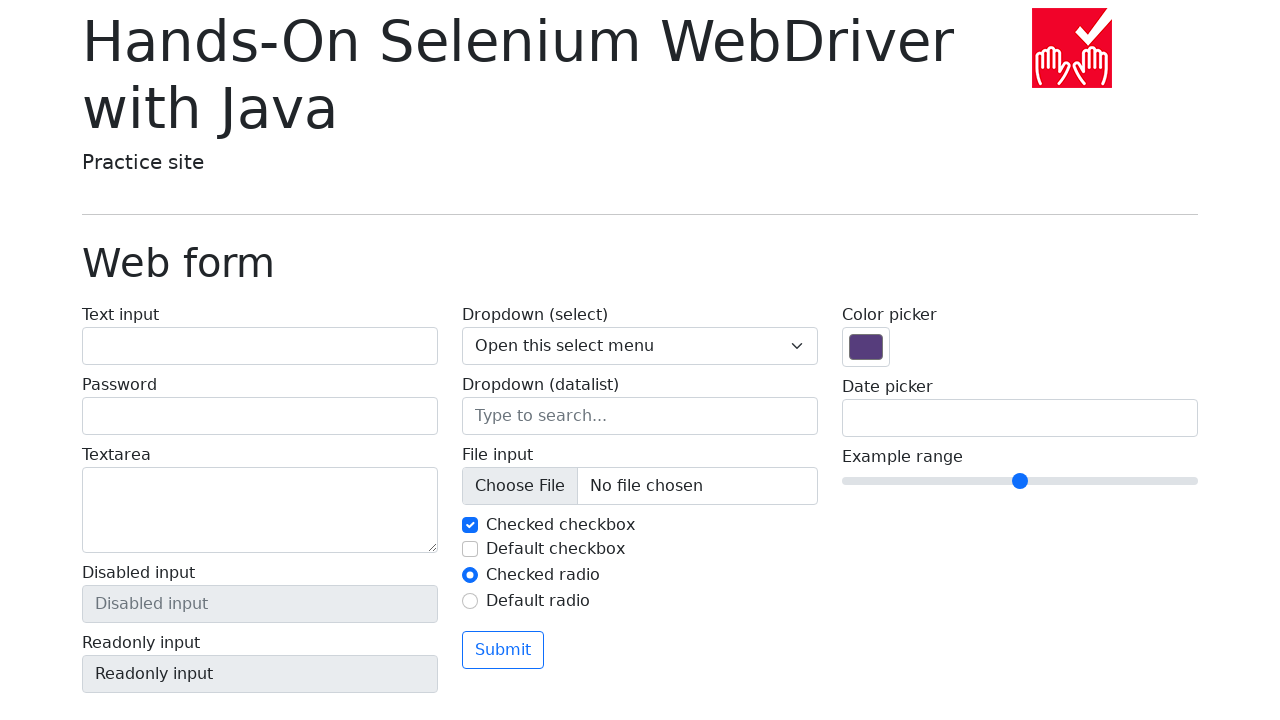

Clicked checkbox at index 1 to select it at (470, 549) on input[name='my-check'] >> nth=1
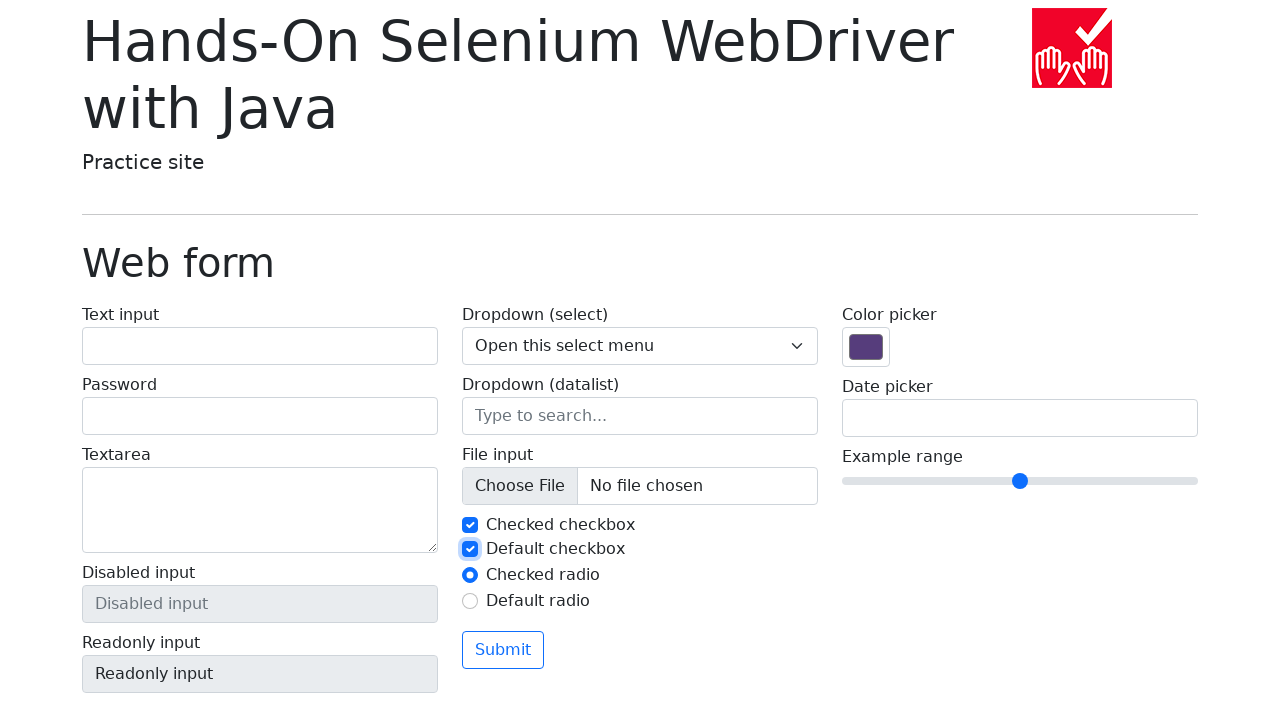

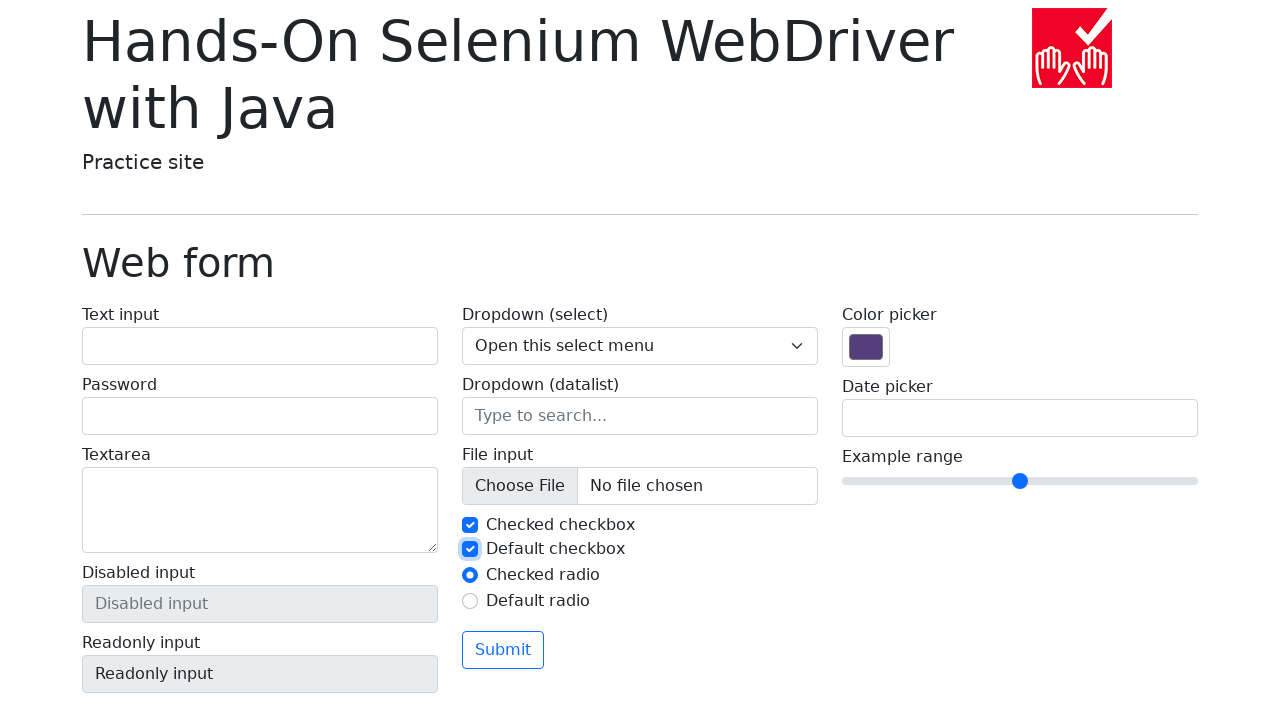